Tests different mouse click interactions including double-click, right-click (context click), and regular click on buttons, then verifies that corresponding confirmation messages appear.

Starting URL: https://demoqa.com/buttons

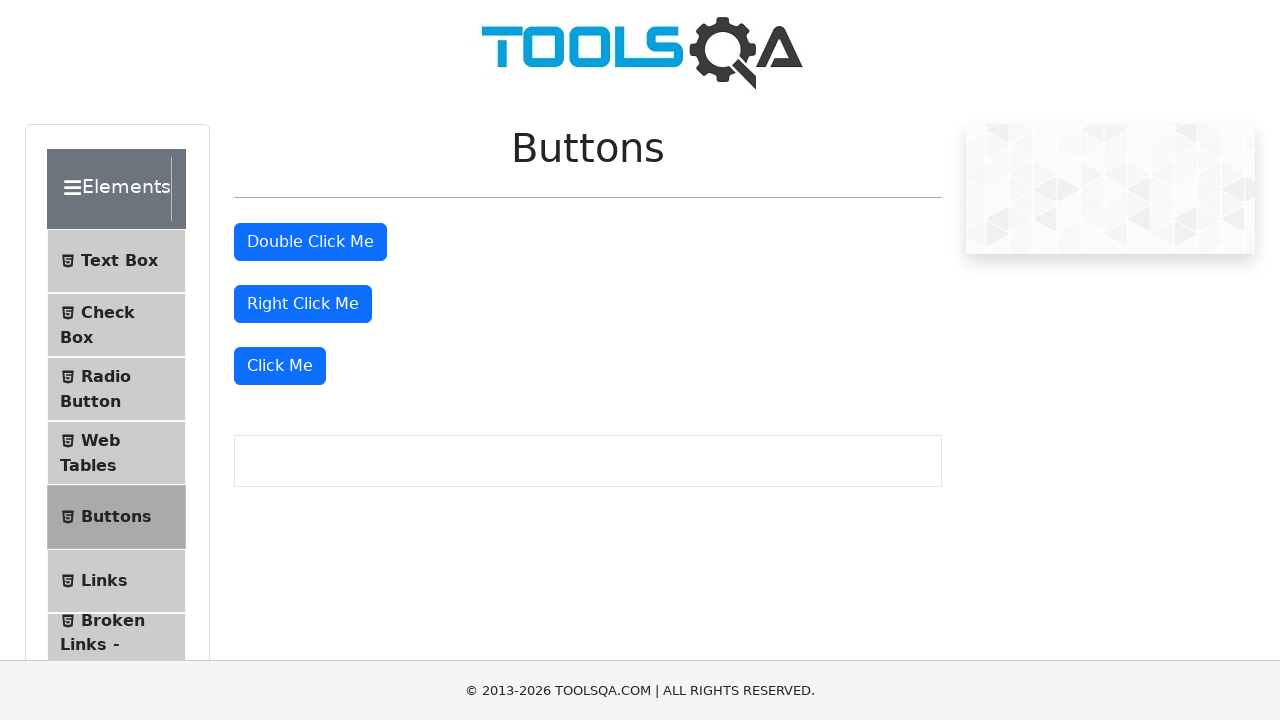

Waited for double click button to be visible
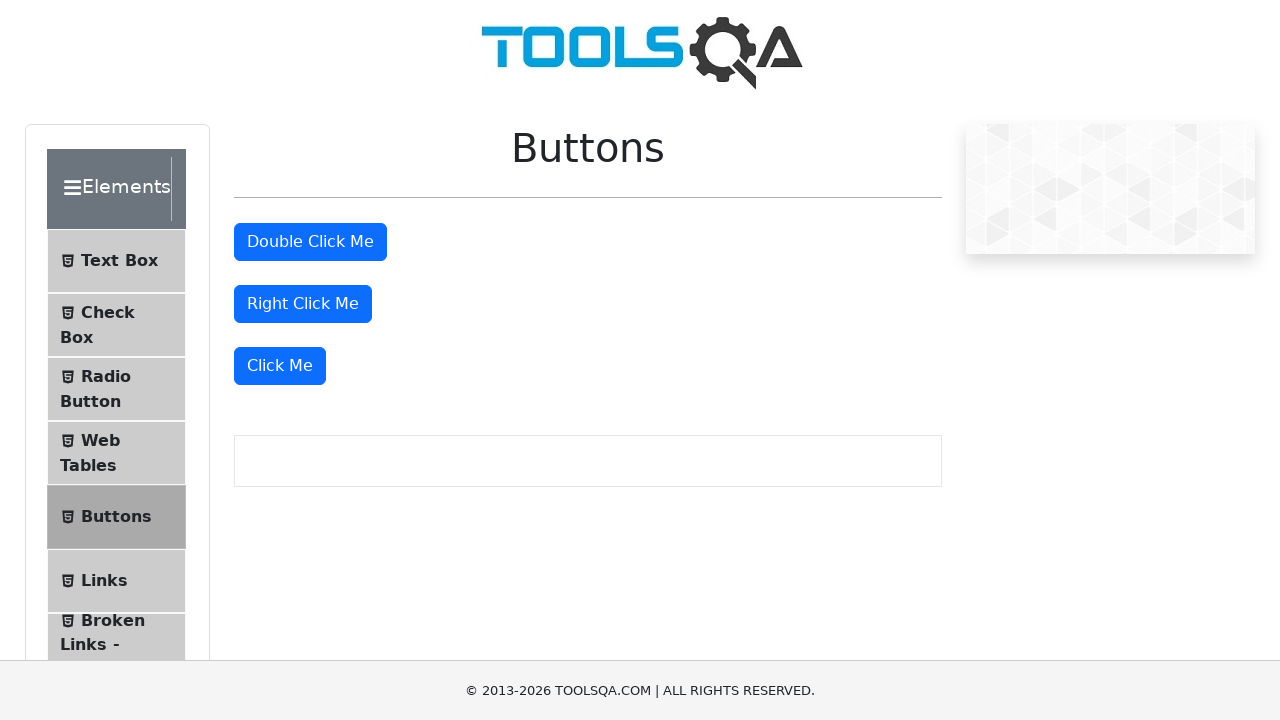

Performed double-click on the double click button at (310, 242) on #doubleClickBtn
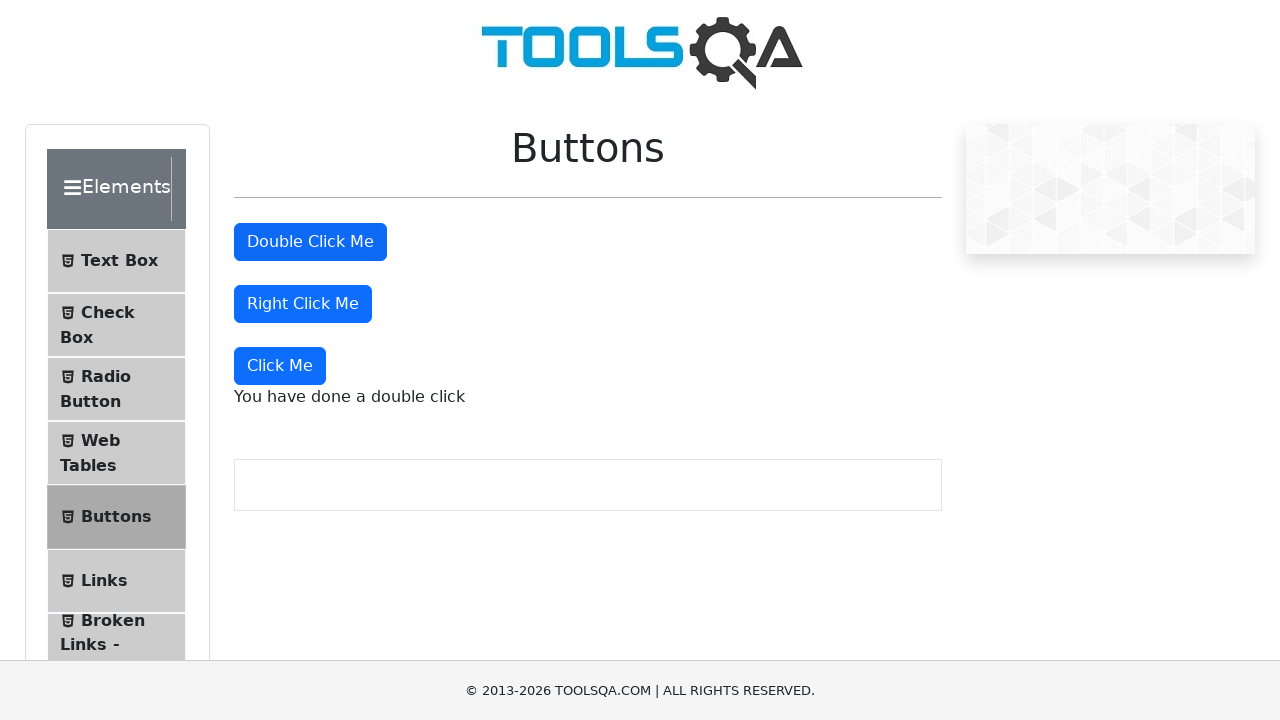

Performed right-click (context click) on the right click button at (303, 304) on #rightClickBtn
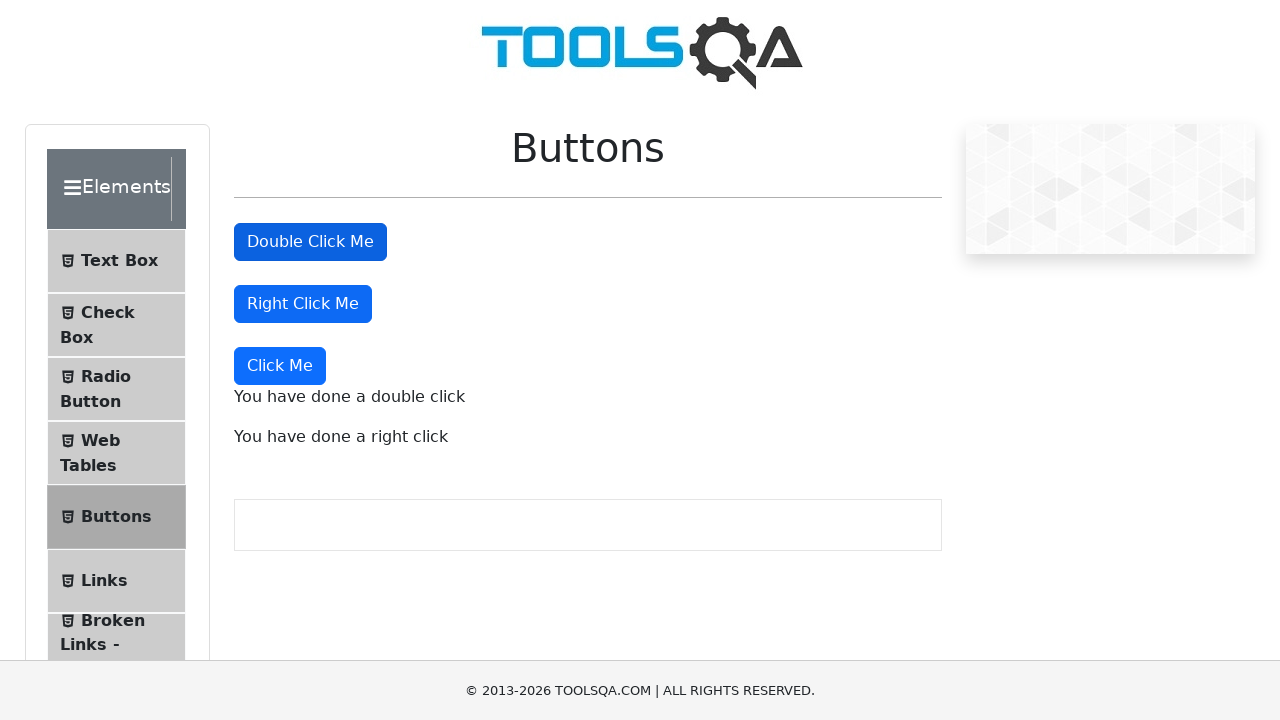

Performed regular click on the 'Click Me' button at (280, 366) on xpath=//button[text()='Click Me']
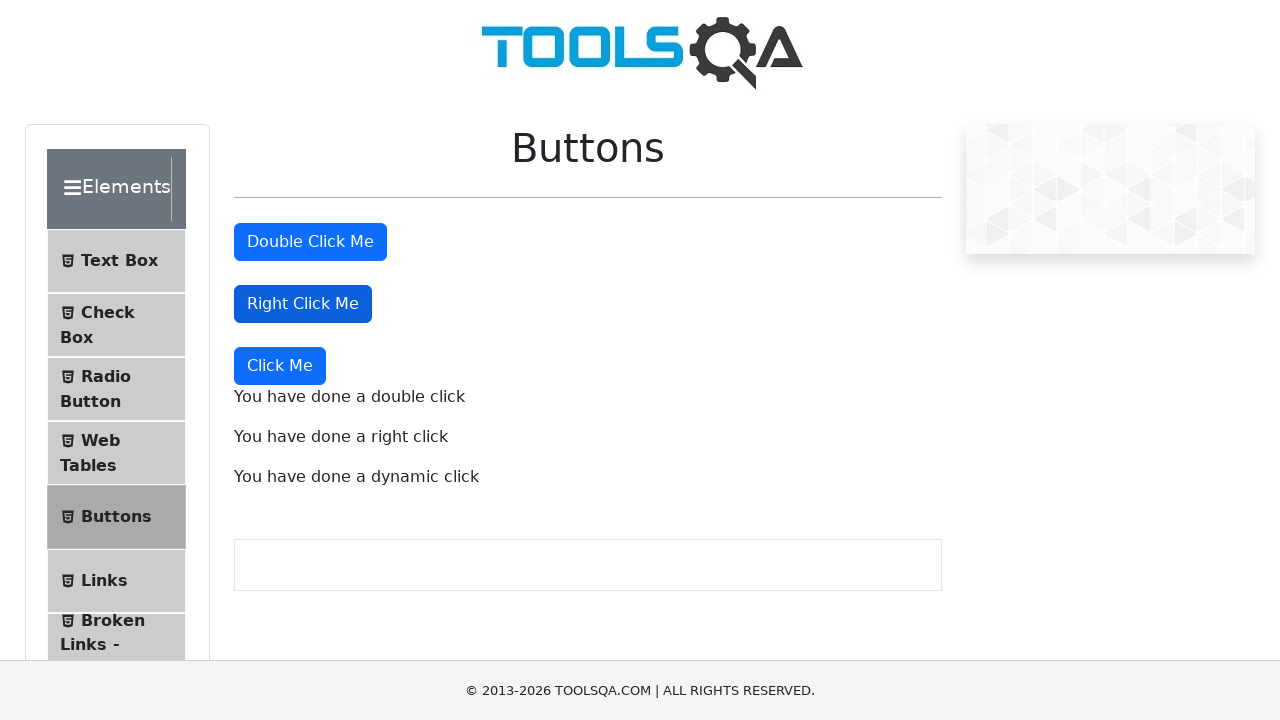

Verified double-click confirmation message appeared
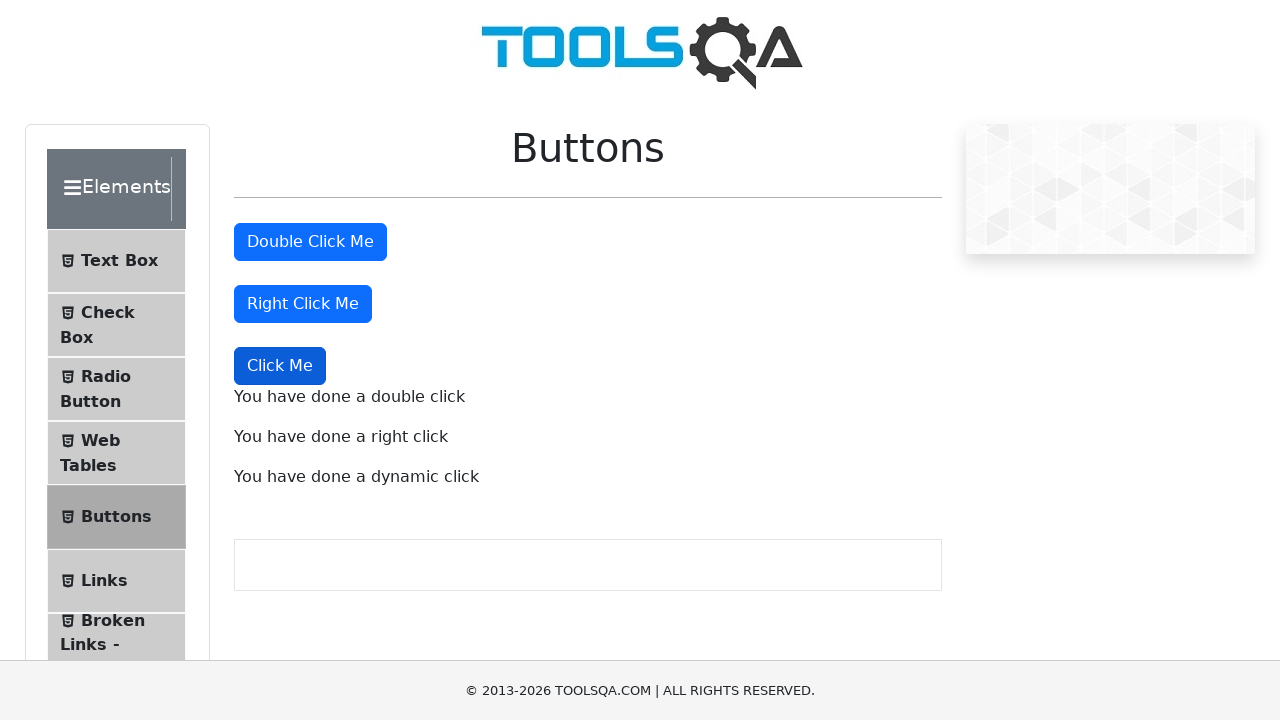

Verified right-click confirmation message appeared
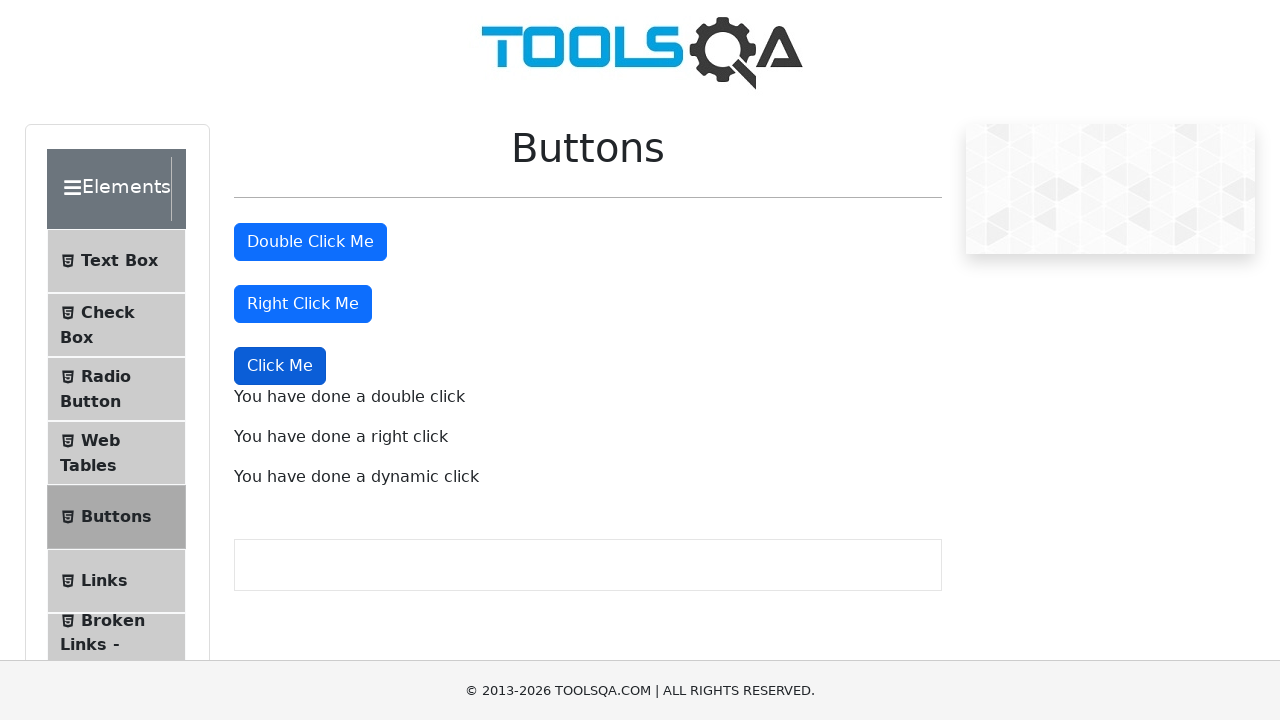

Verified dynamic click confirmation message appeared
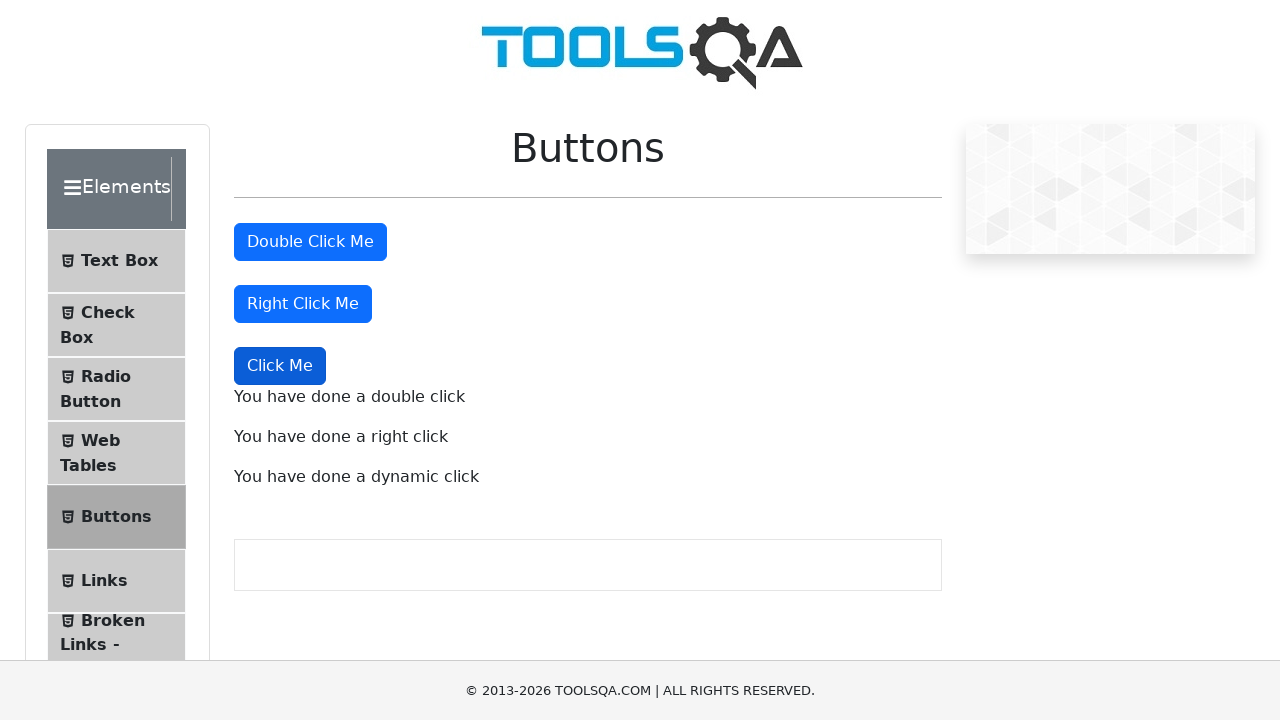

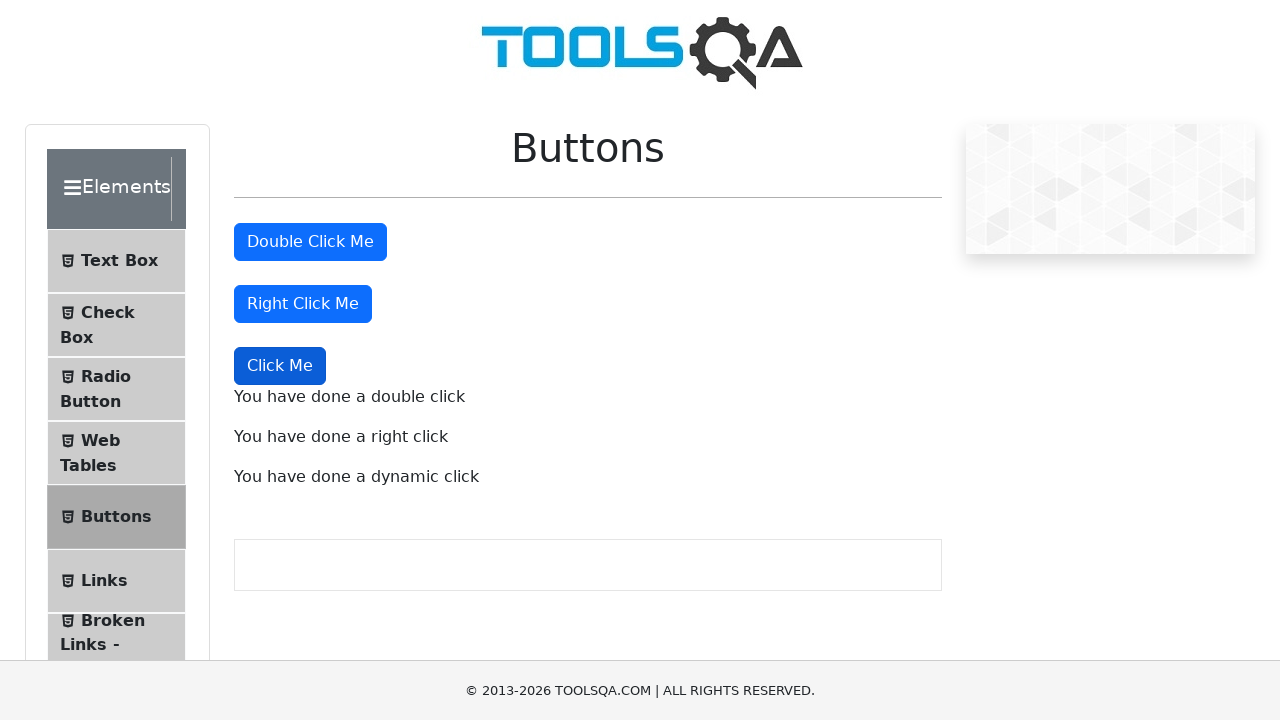